Tests finding a link by partial text containing a calculated mathematical value, then fills out a multi-field form with personal information and submits it.

Starting URL: http://suninjuly.github.io/find_link_text

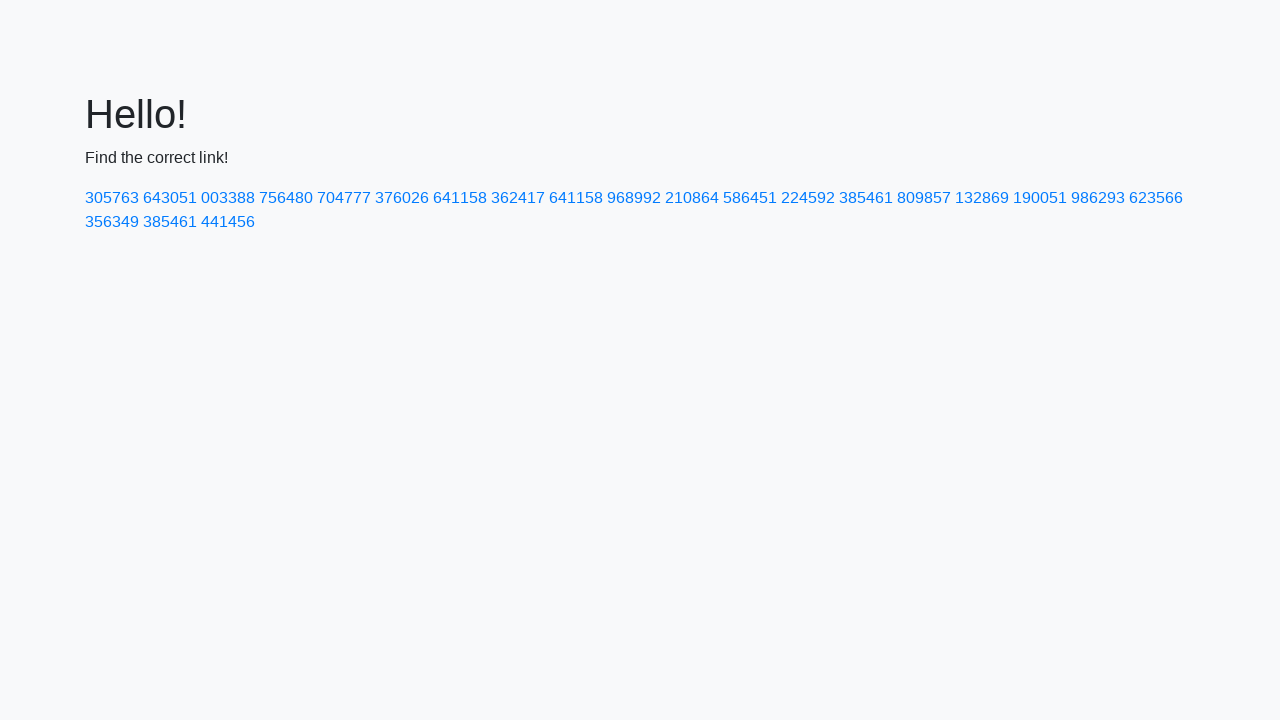

Clicked link containing calculated value '224592' at (808, 198) on a:has-text('224592')
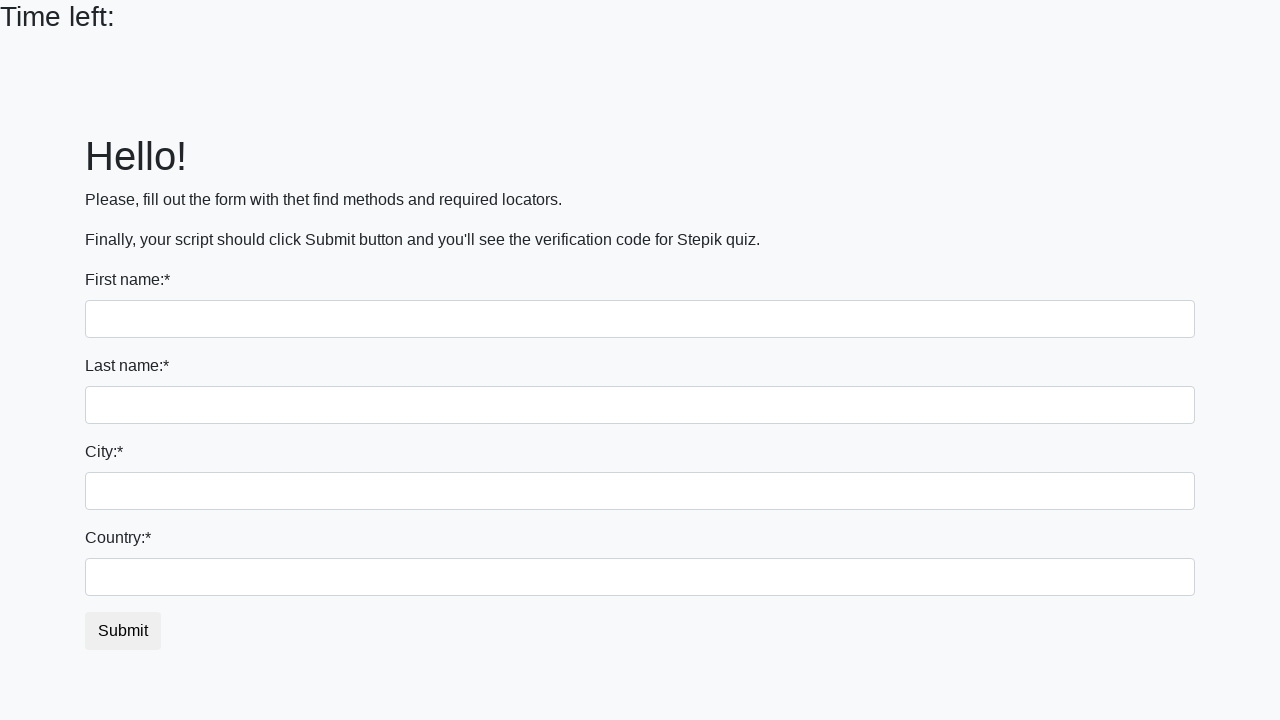

Filled first name field with 'Ivan' on form > div:nth-child(1) > input
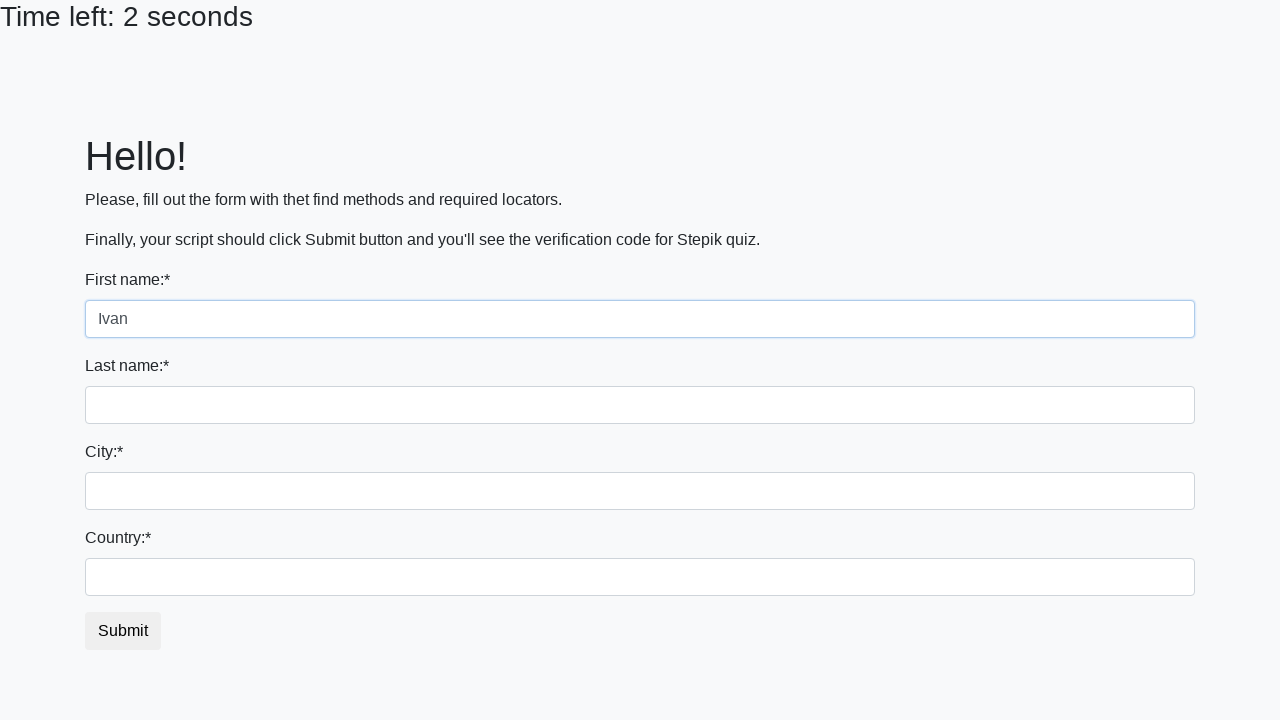

Filled last name field with 'Petrov' on input[name='last_name']
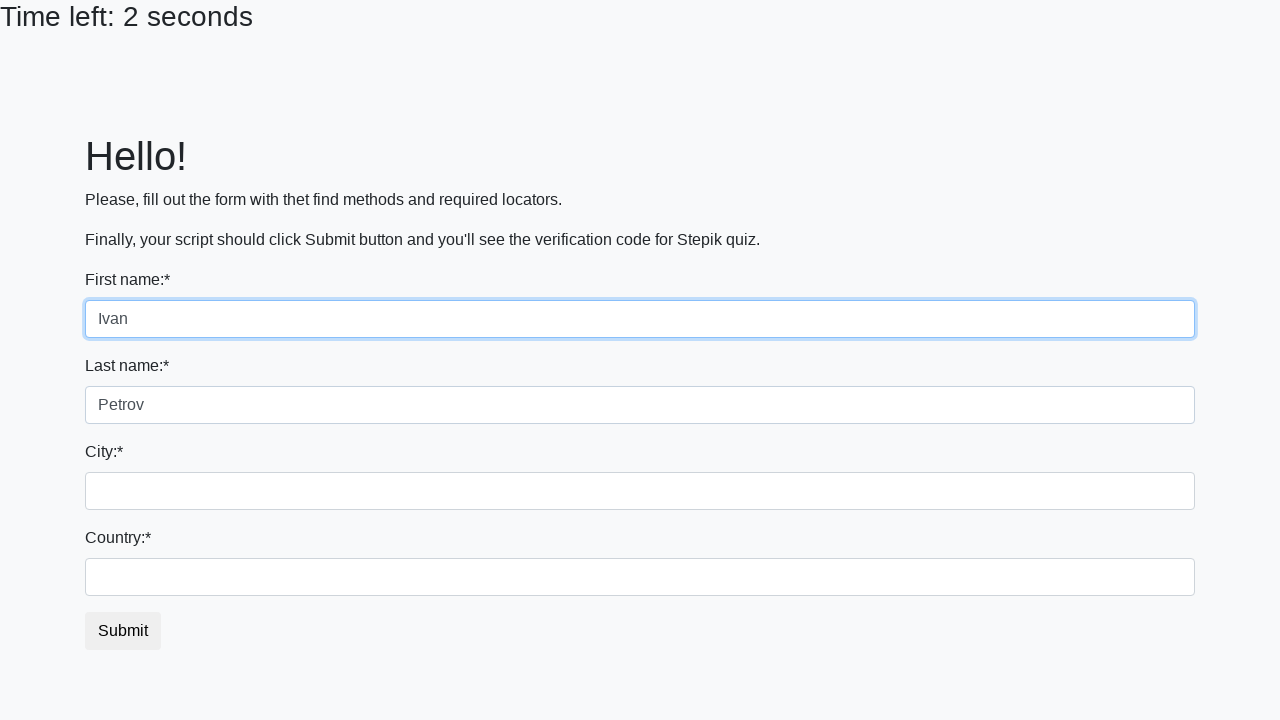

Filled city field with 'Smolensk' on .form-control.city
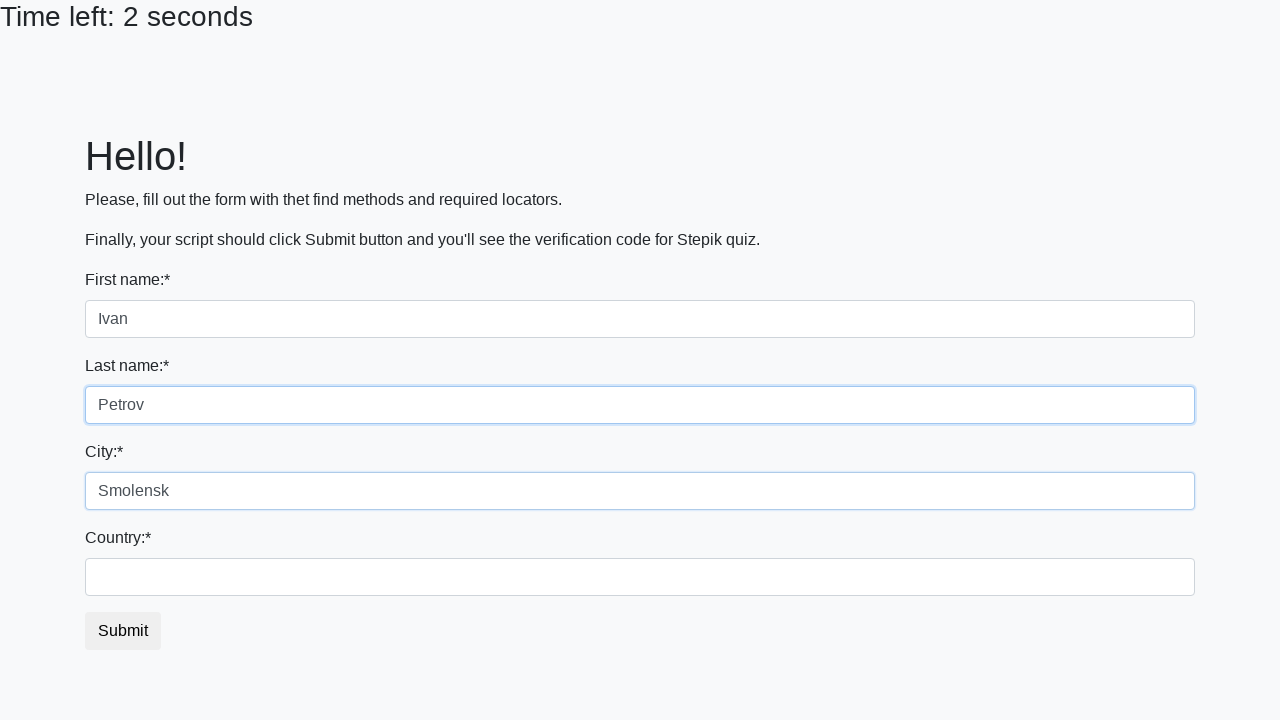

Filled country field with 'Russia' on #country
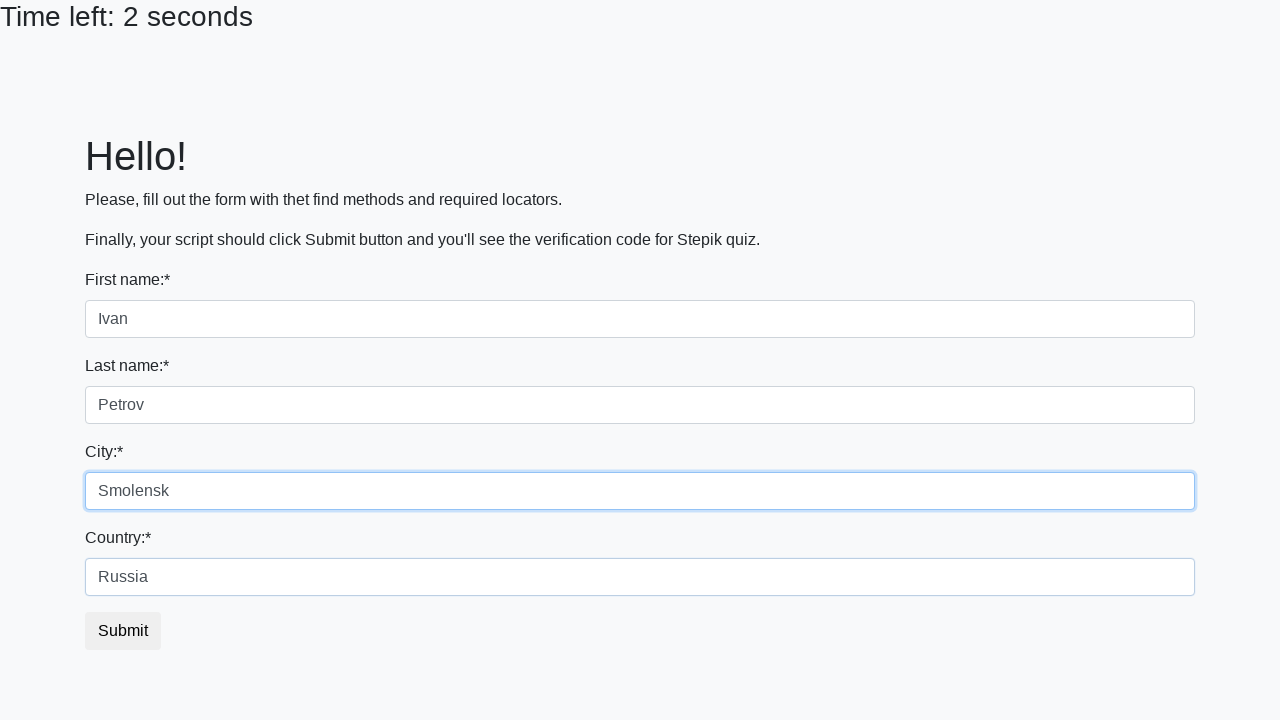

Clicked submit button to submit the form at (123, 631) on button.btn
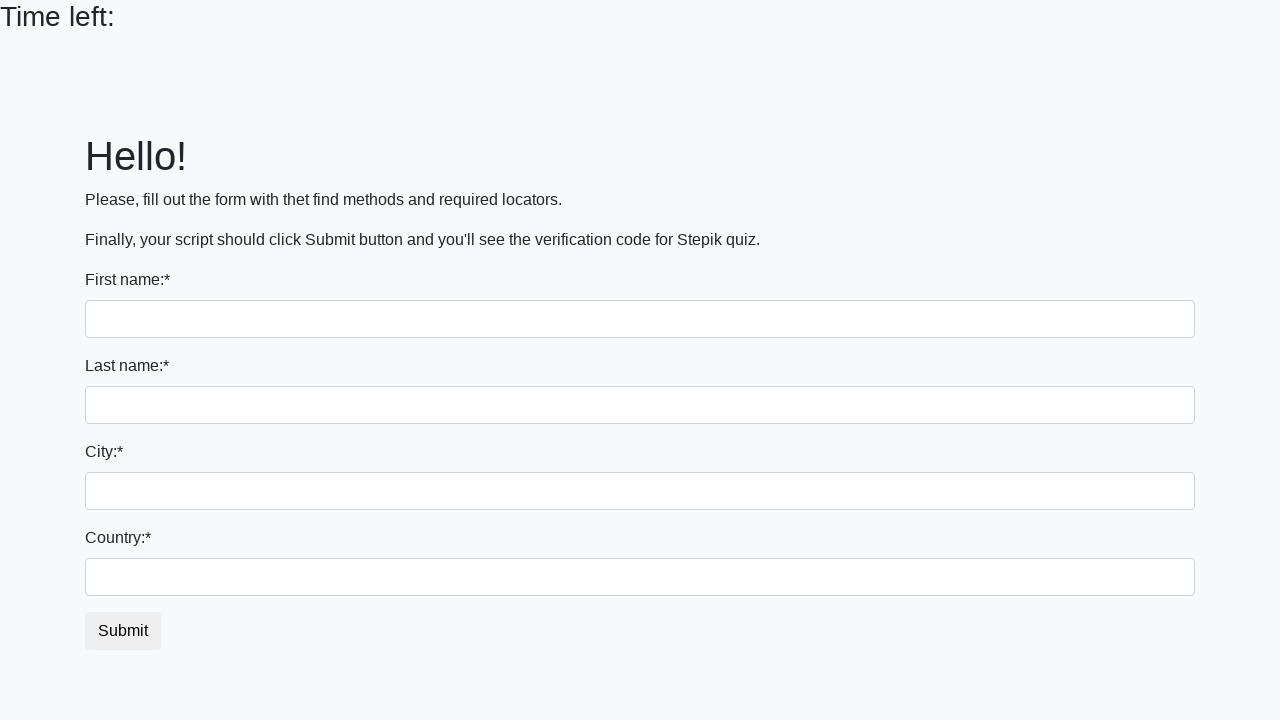

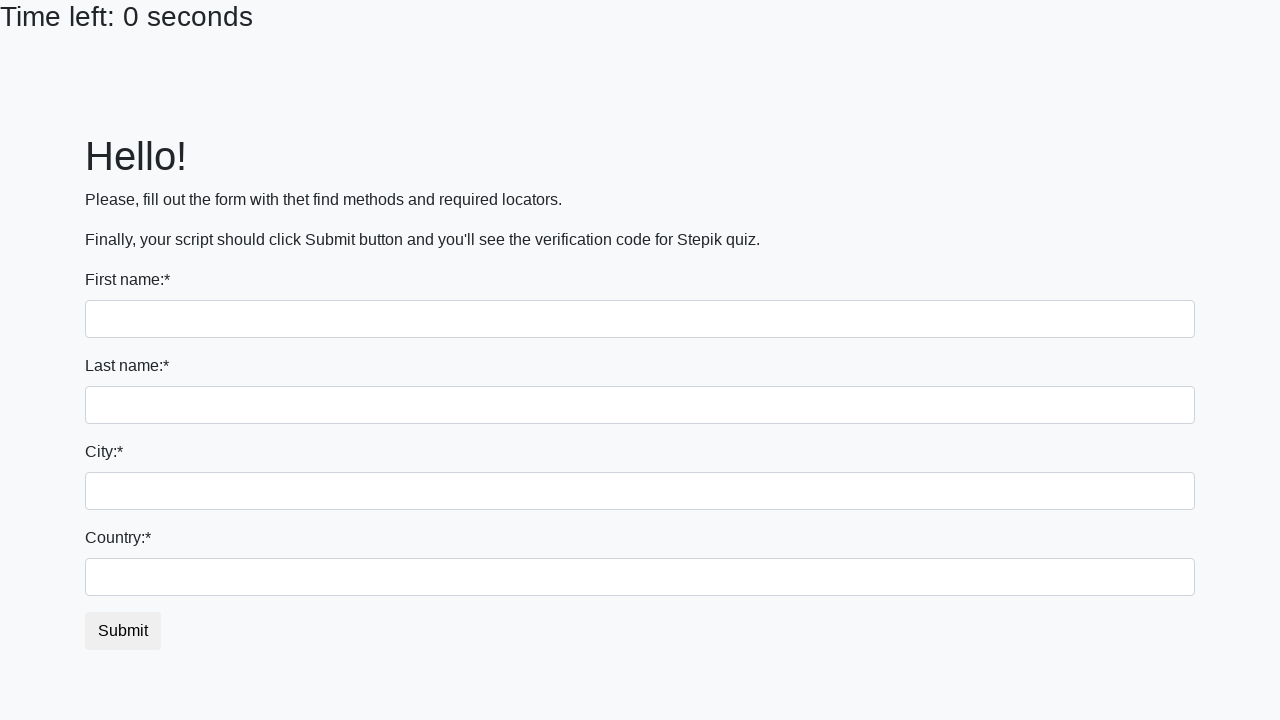